Tests that the complete all checkbox updates its state correctly when individual items are completed and cleared.

Starting URL: https://demo.playwright.dev/todomvc

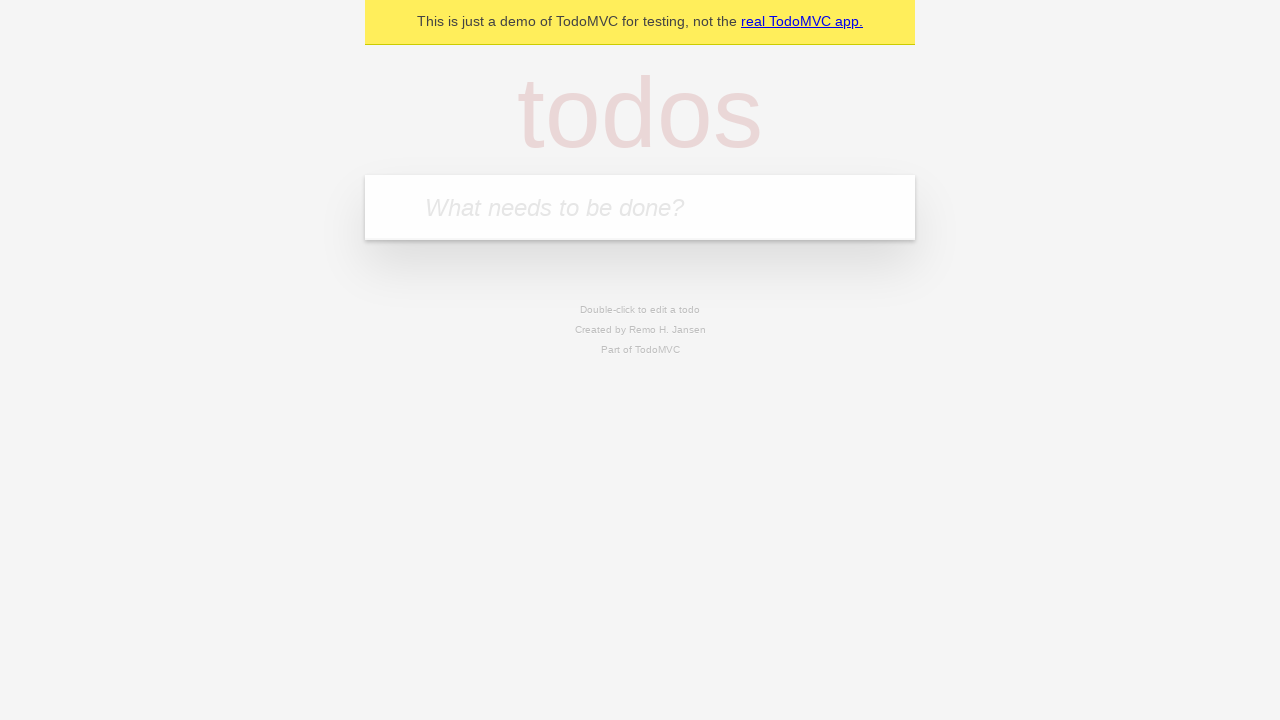

Filled todo input with 'buy some cheese' on internal:attr=[placeholder="What needs to be done?"i]
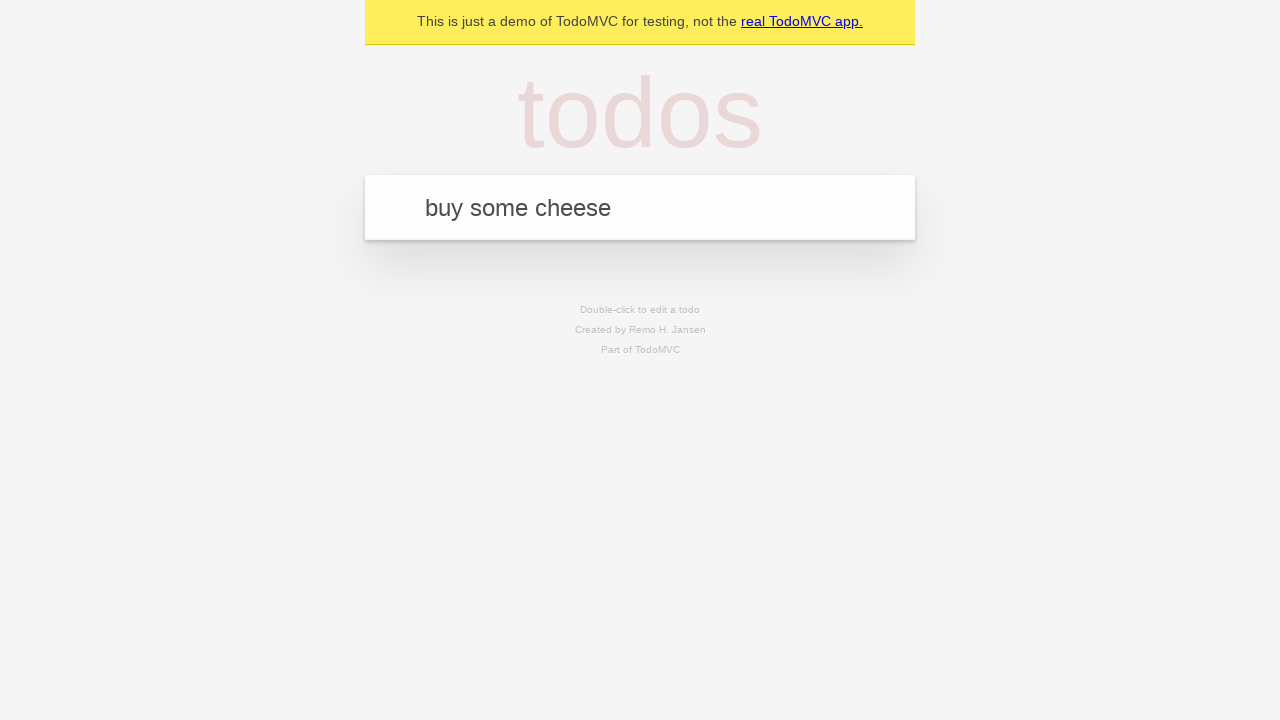

Pressed Enter to add first todo on internal:attr=[placeholder="What needs to be done?"i]
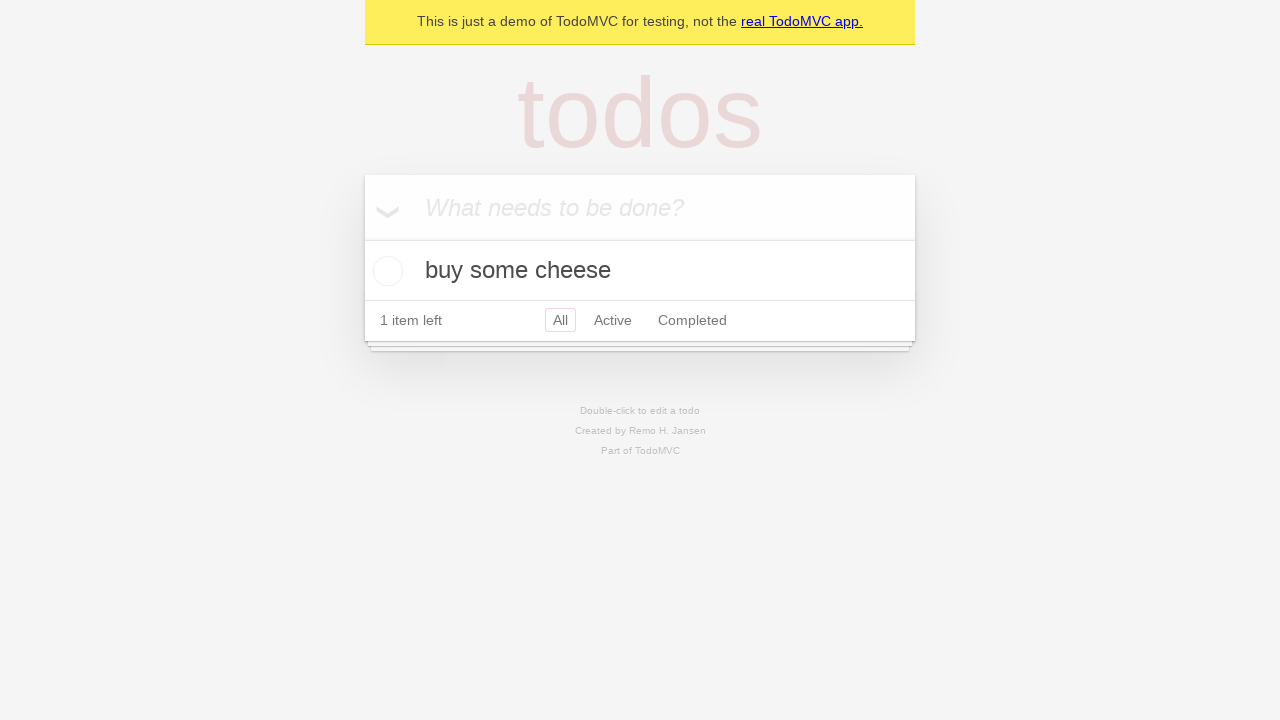

Filled todo input with 'feed the cat' on internal:attr=[placeholder="What needs to be done?"i]
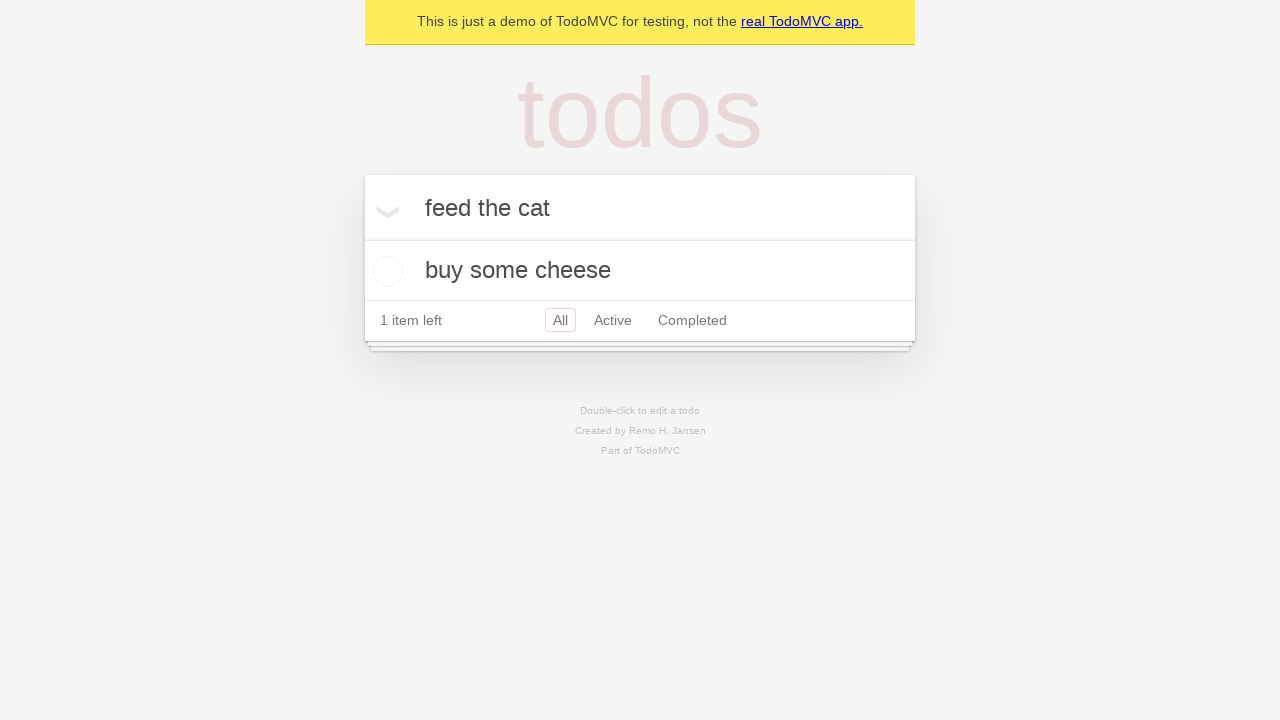

Pressed Enter to add second todo on internal:attr=[placeholder="What needs to be done?"i]
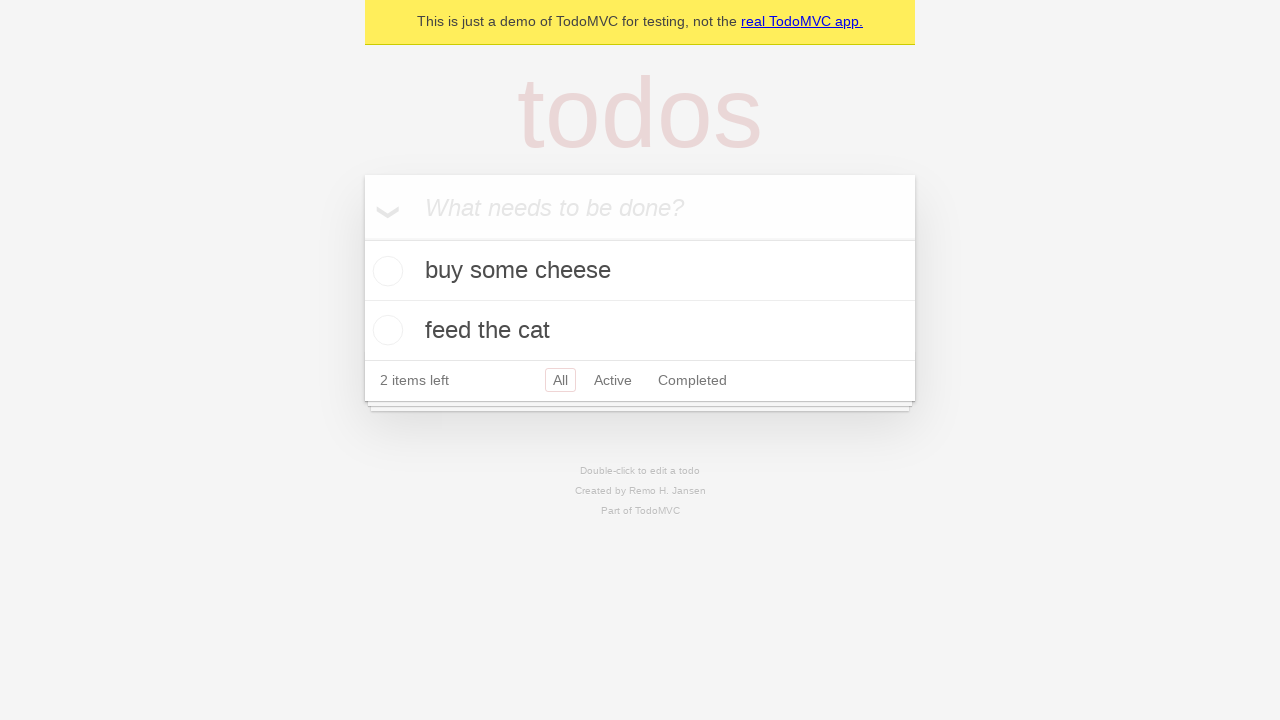

Filled todo input with 'book a doctors appointment' on internal:attr=[placeholder="What needs to be done?"i]
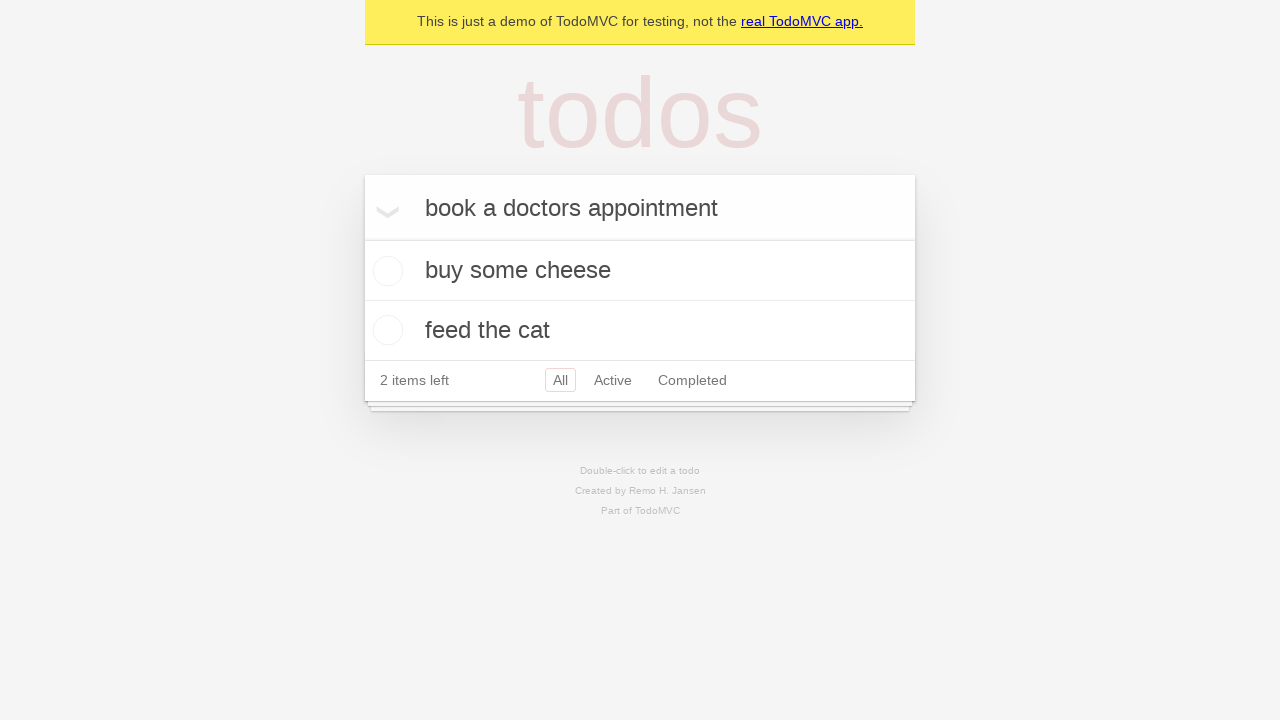

Pressed Enter to add third todo on internal:attr=[placeholder="What needs to be done?"i]
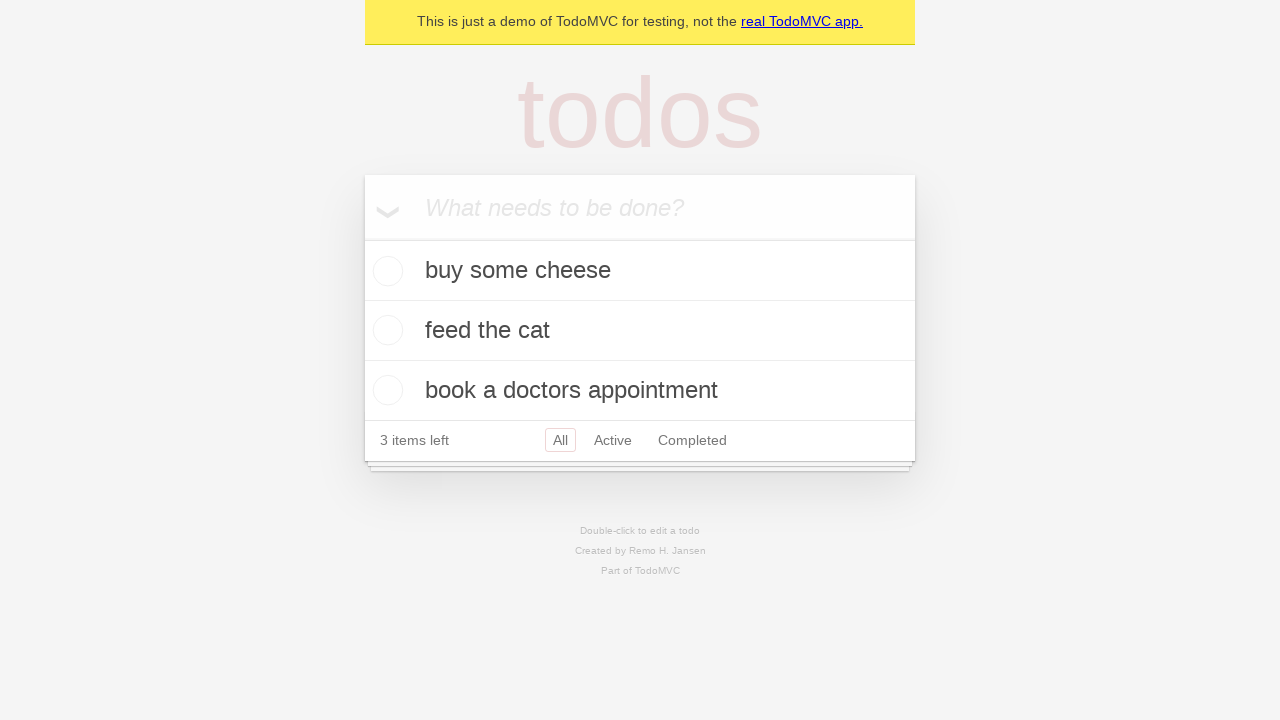

Checked 'Mark all as complete' checkbox to complete all todos at (362, 238) on internal:label="Mark all as complete"i
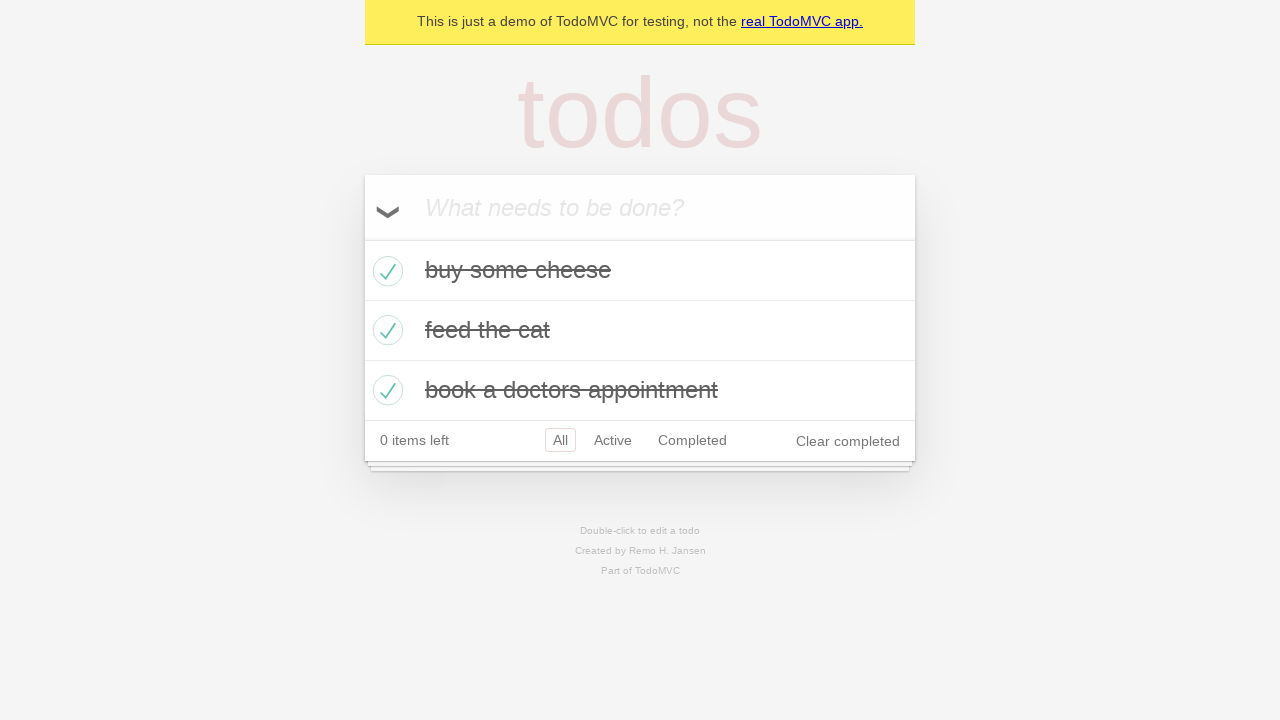

Unchecked the first todo item at (385, 271) on internal:testid=[data-testid="todo-item"s] >> nth=0 >> internal:role=checkbox
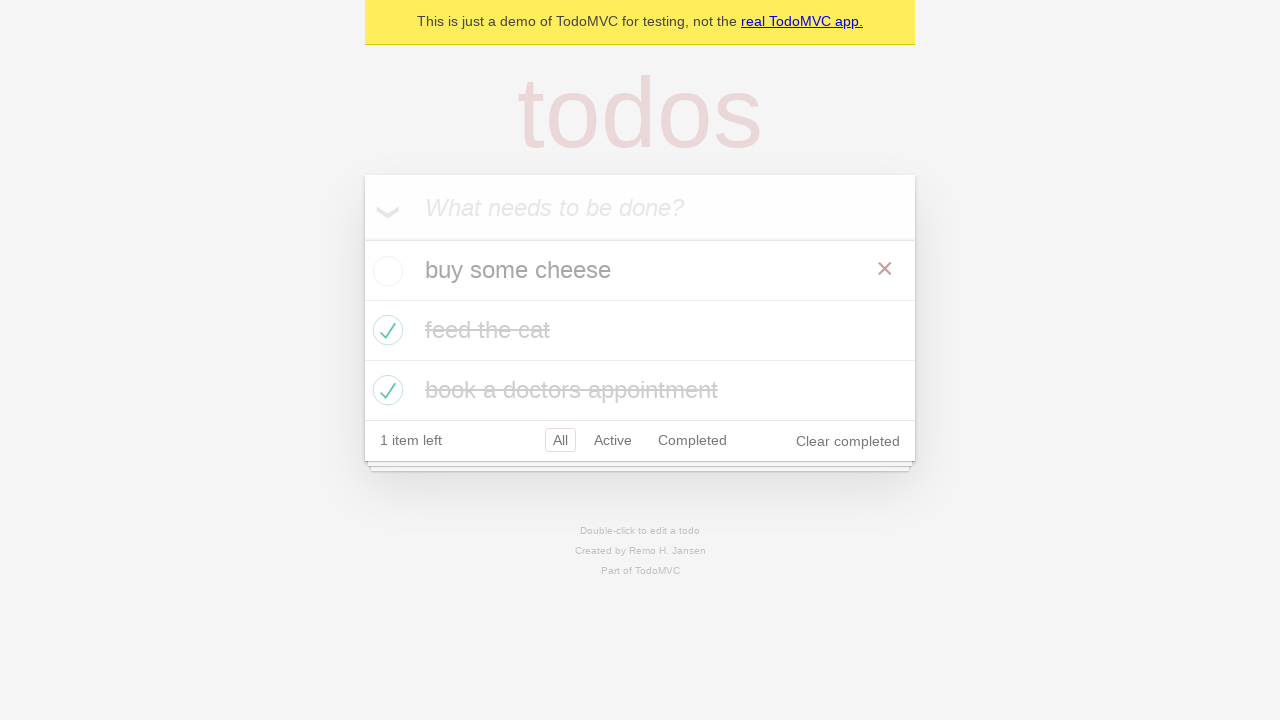

Checked the first todo item again at (385, 271) on internal:testid=[data-testid="todo-item"s] >> nth=0 >> internal:role=checkbox
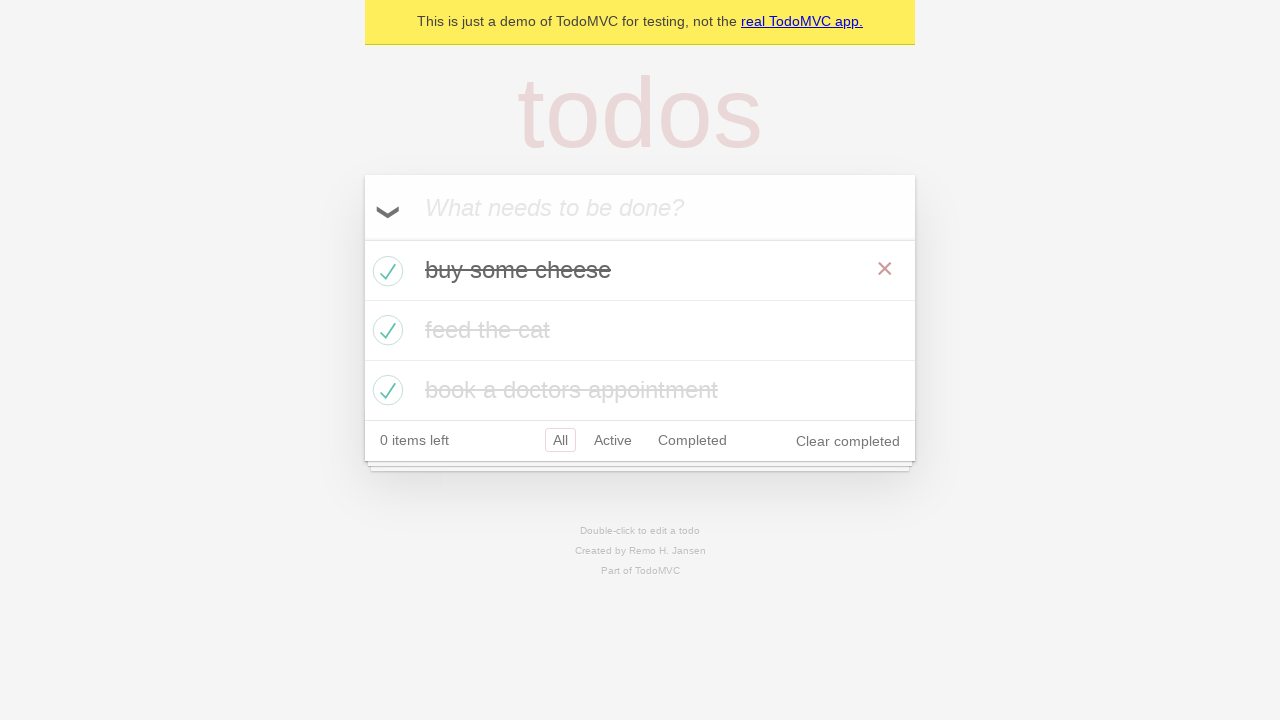

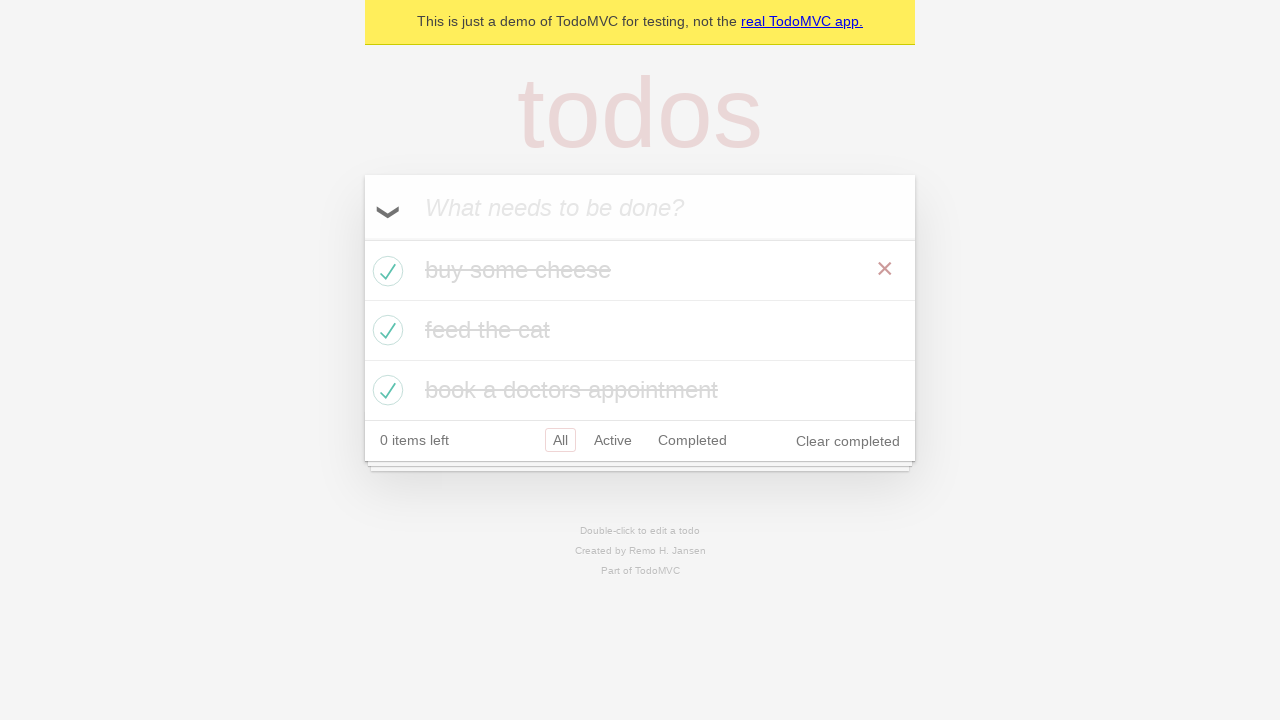